Navigates to the Herokuapp demo site and clicks on the "Sortable Data Tables" link to access the sortable tables page, then waits for the table to load.

Starting URL: https://the-internet.herokuapp.com/

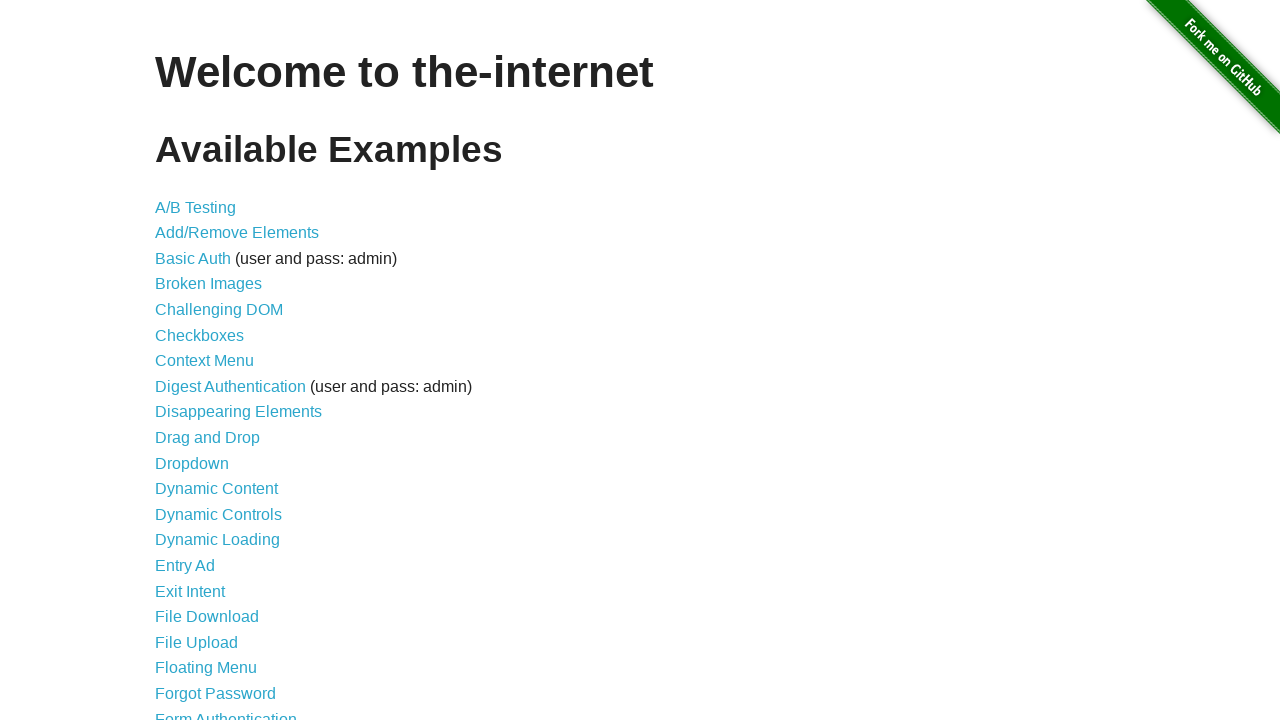

Clicked on the 'Sortable Data Tables' link at (230, 574) on text=Sortable Data Tables
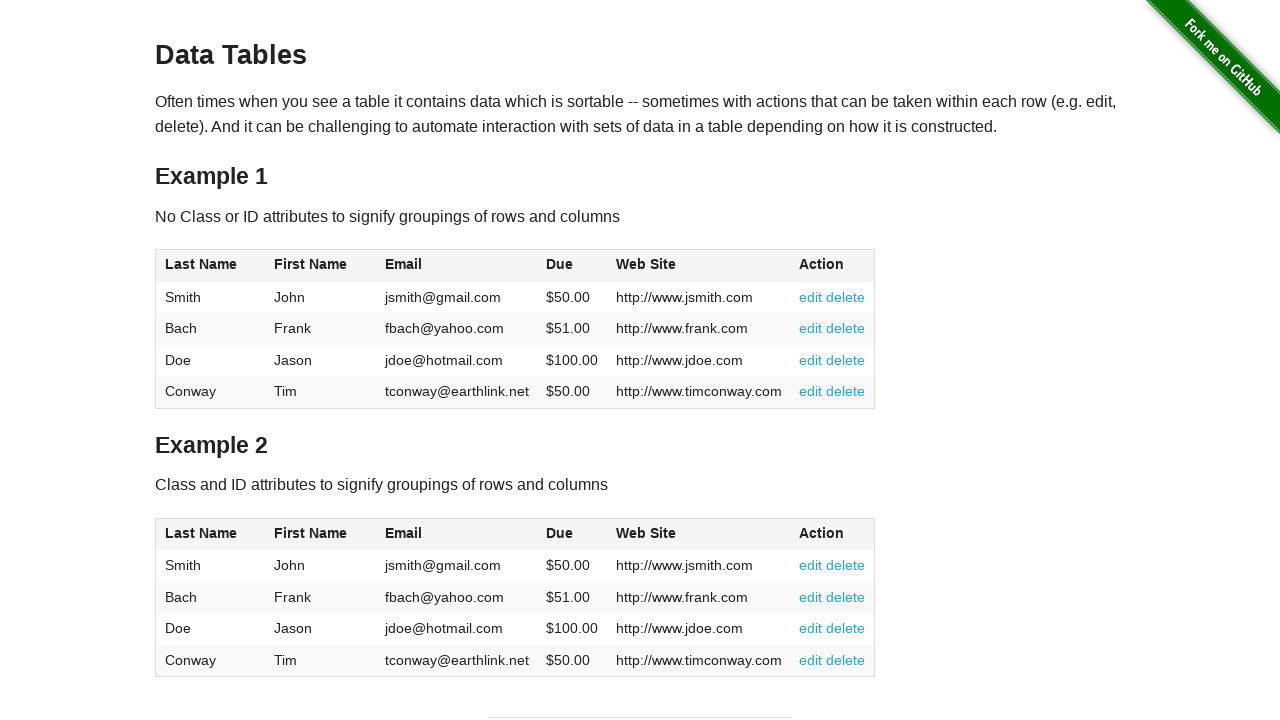

Sortable data table loaded and became visible
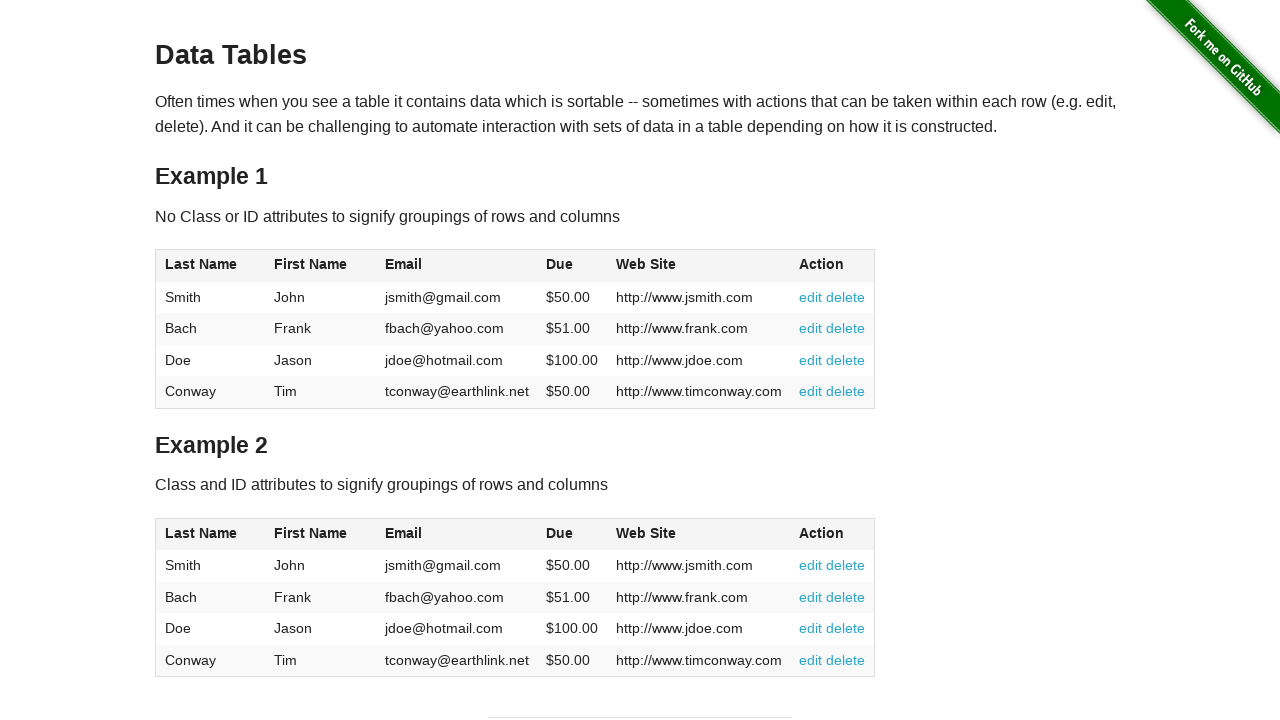

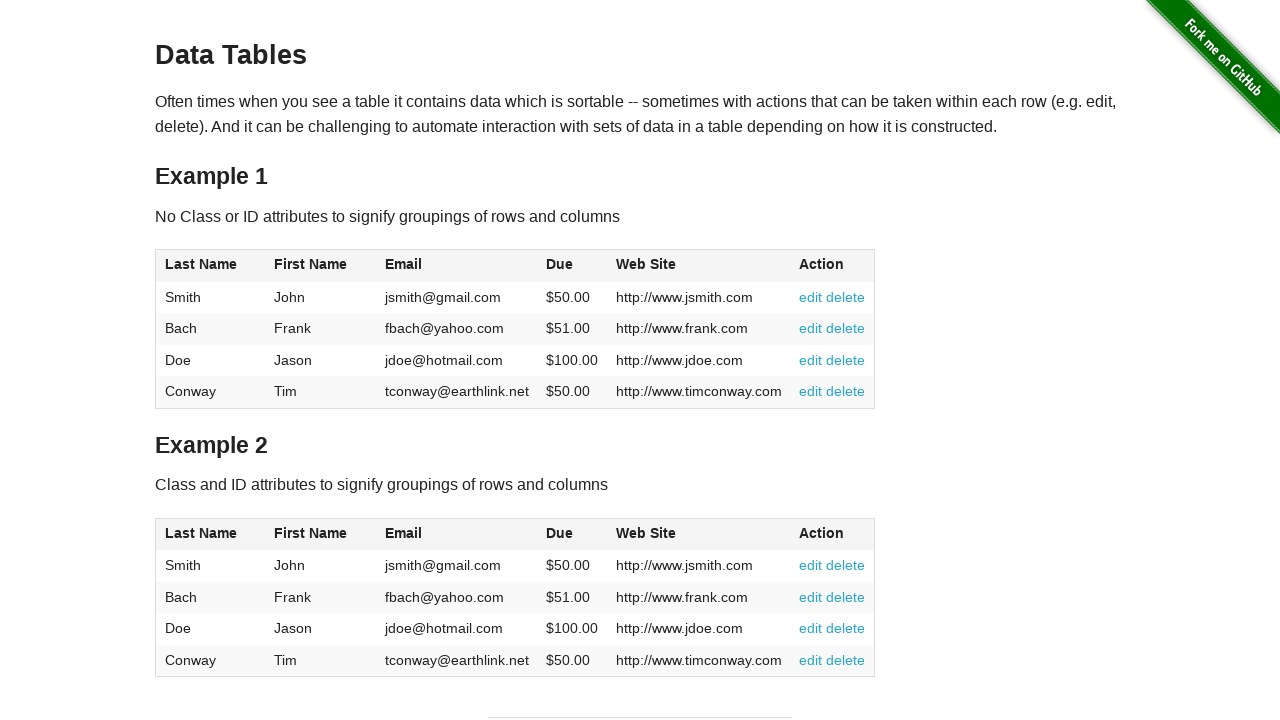